Gets the tag name attribute from canvas element on Challenging DOM page

Starting URL: http://the-internet.herokuapp.com/

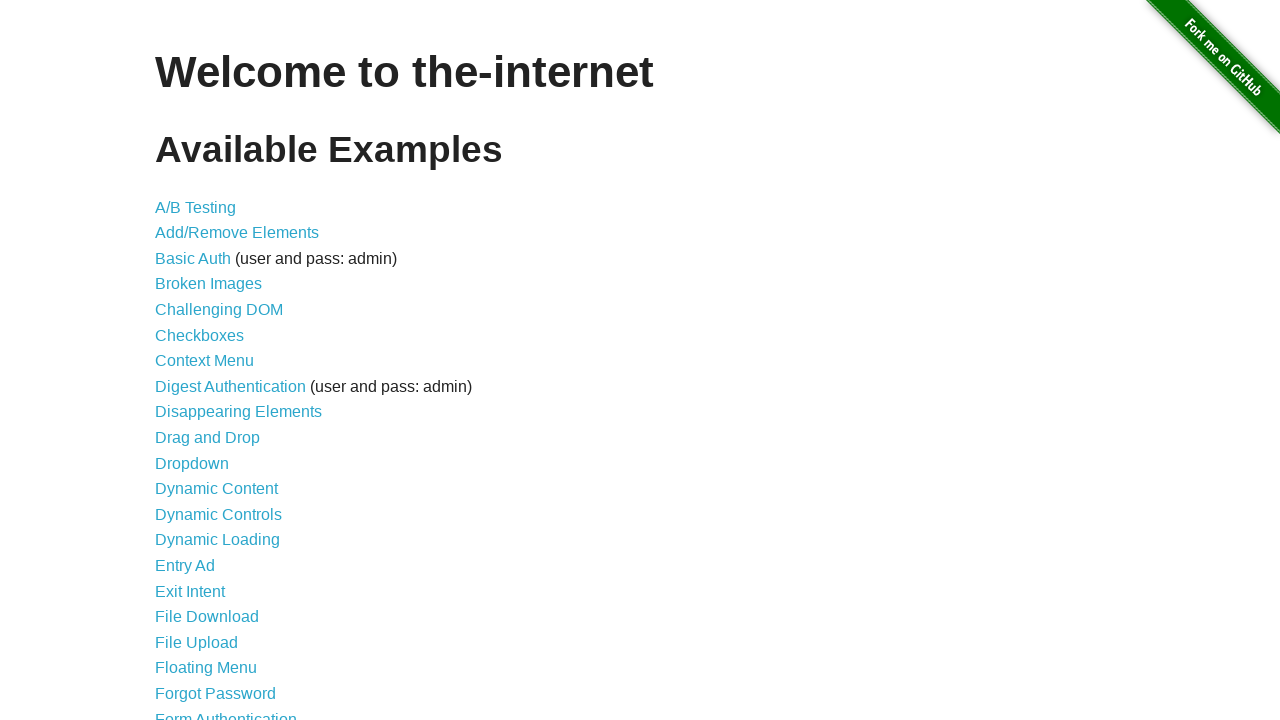

Clicked link to navigate to Challenging DOM page at (219, 310) on a[href='/challenging_dom']
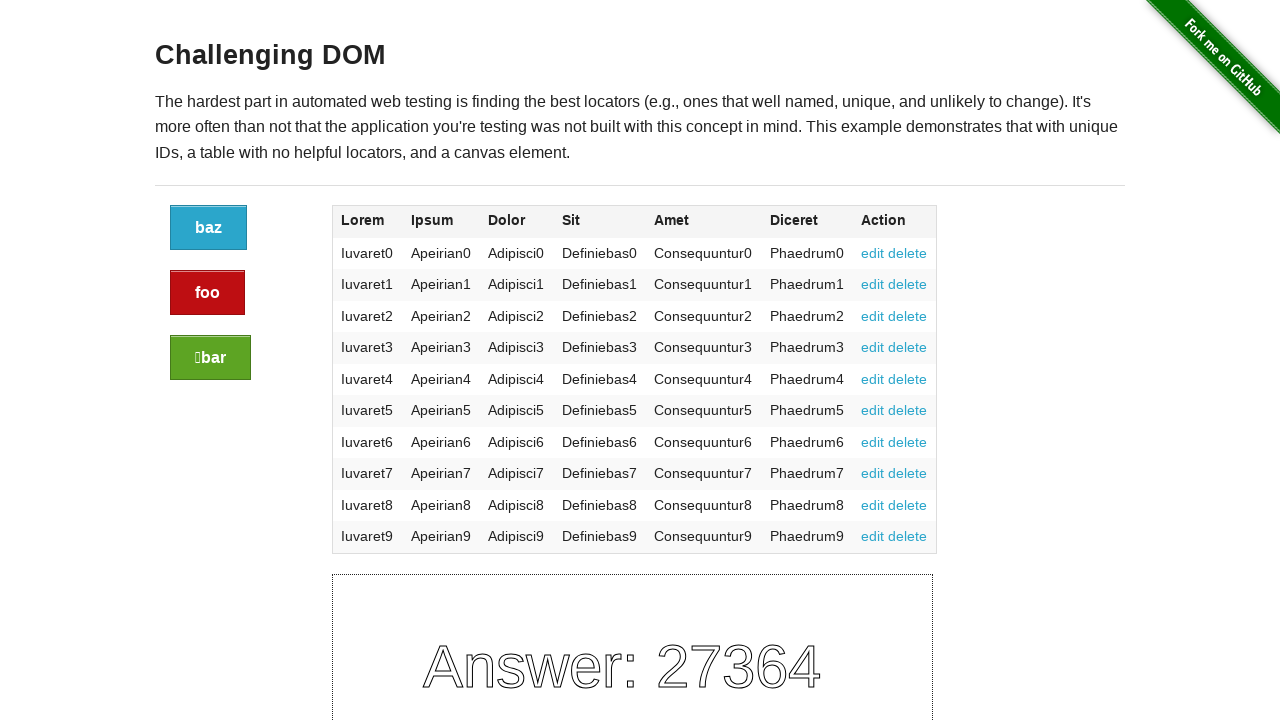

Canvas element loaded on Challenging DOM page
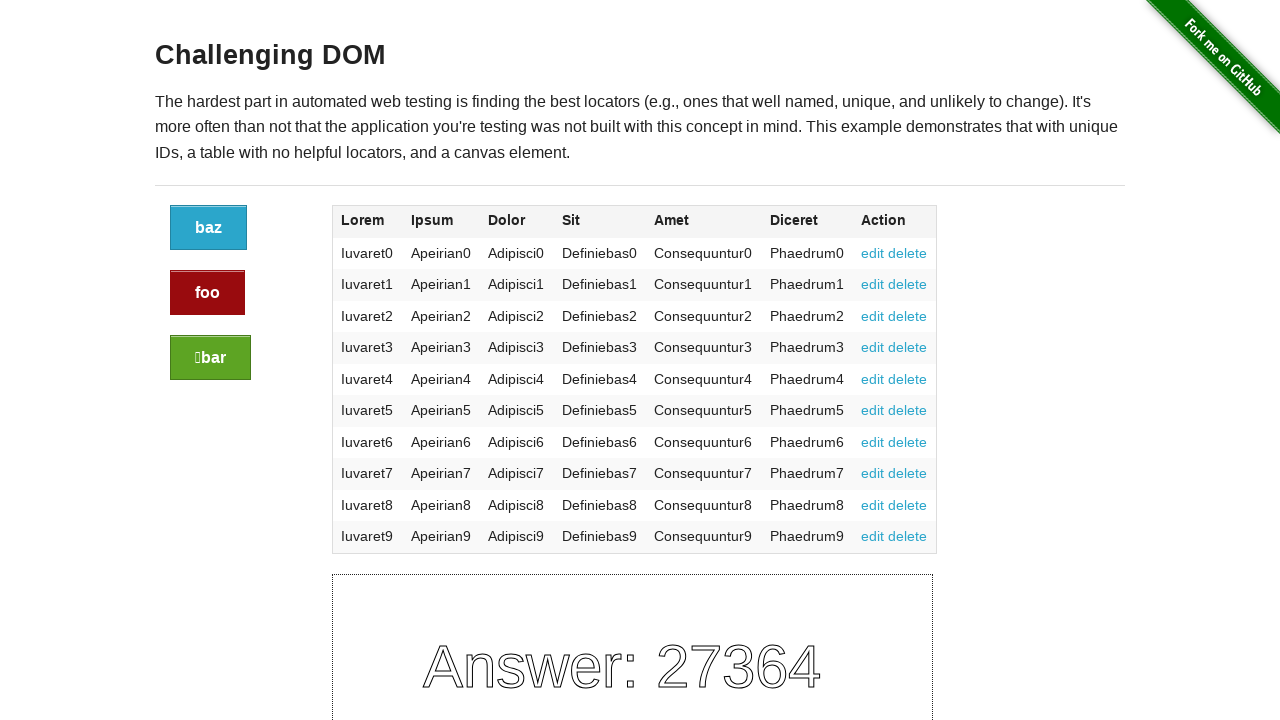

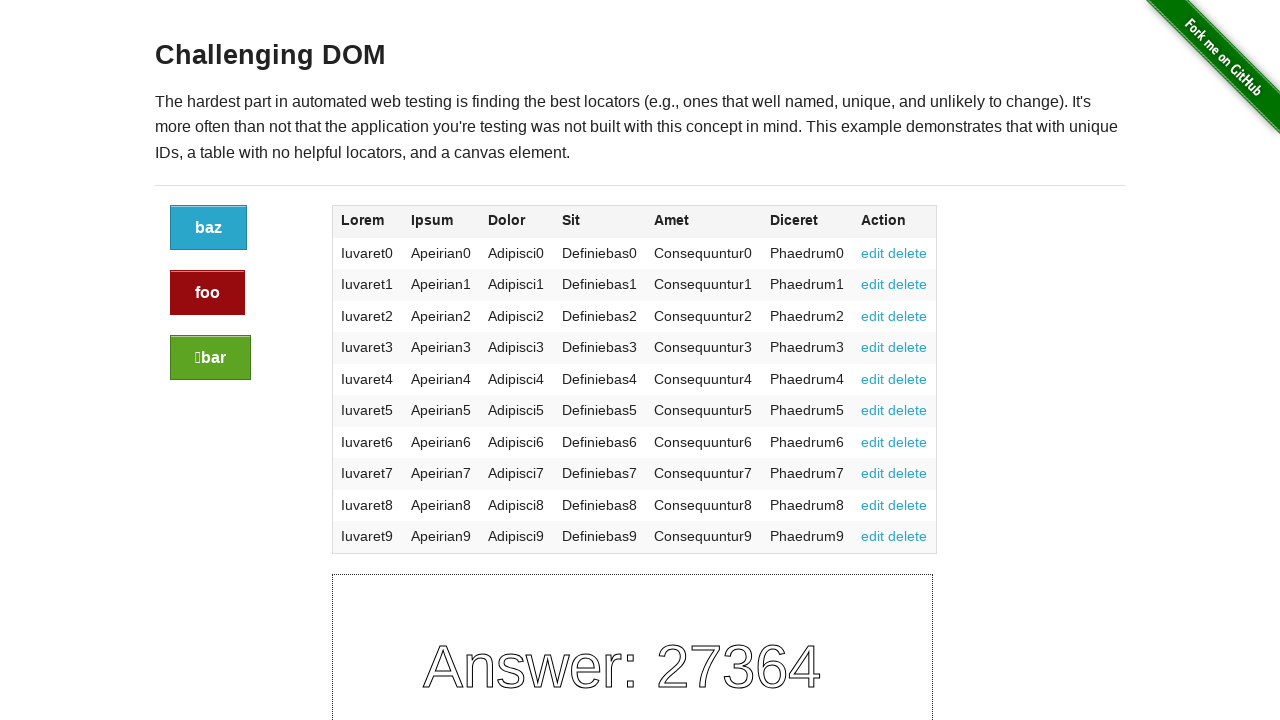